Tests JavaScript prompt alert functionality by clicking a button to trigger the prompt, verifying the alert text, and dismissing it

Starting URL: https://automationfc.github.io/basic-form/index.html

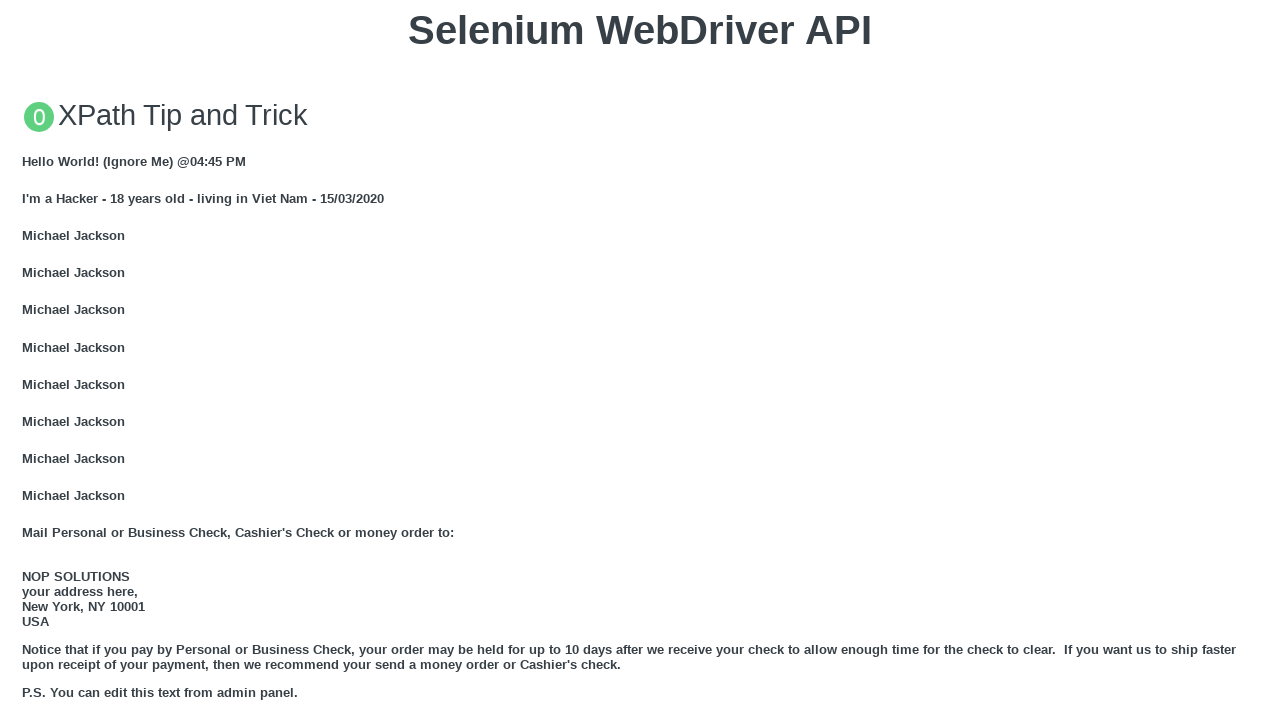

Clicked 'Click for JS Prompt' button to trigger JavaScript prompt alert at (640, 360) on xpath=//button[text()='Click for JS Prompt']
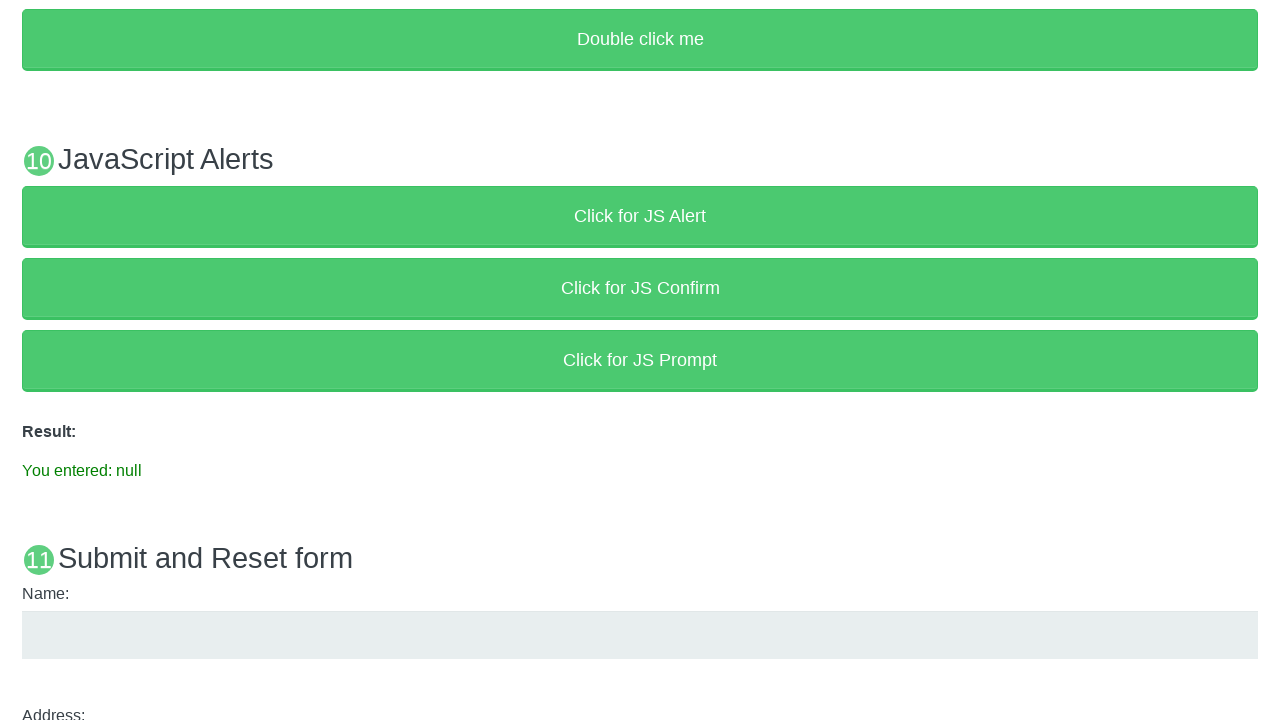

Set up dialog handler to dismiss the prompt alert
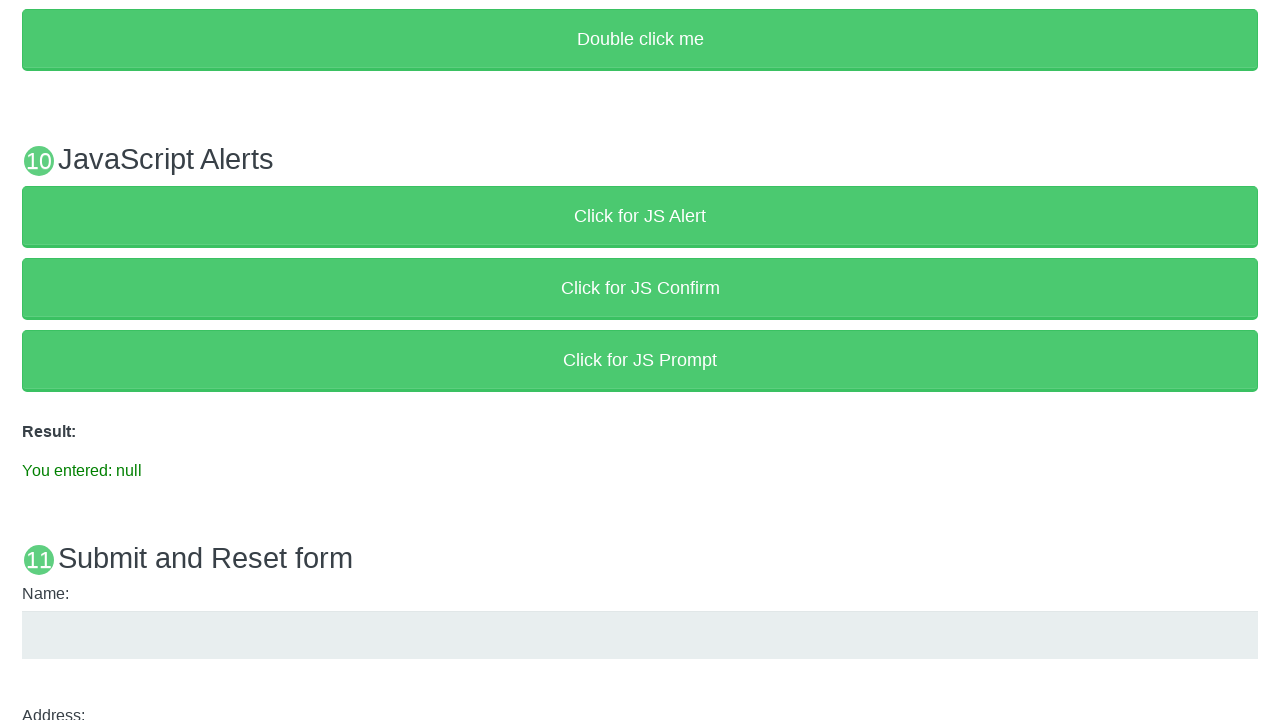

Waited for result element to be displayed
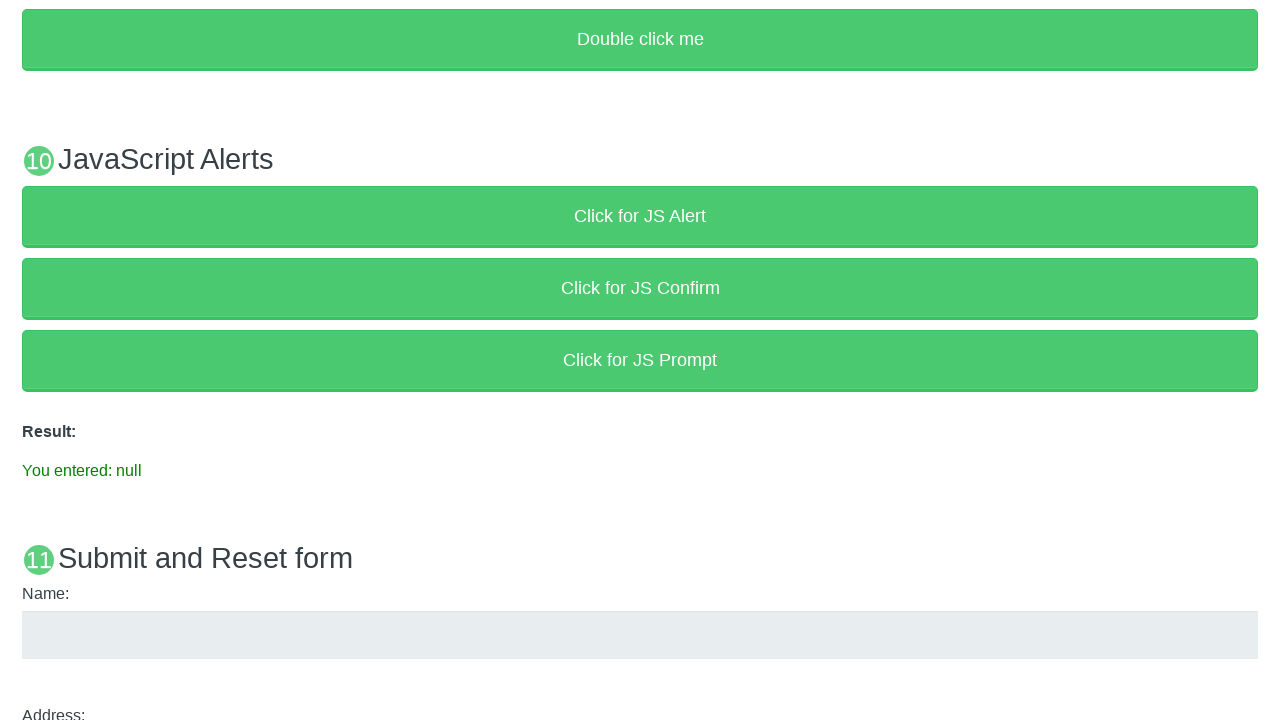

Verified result text shows 'You entered: null' after dismissing prompt
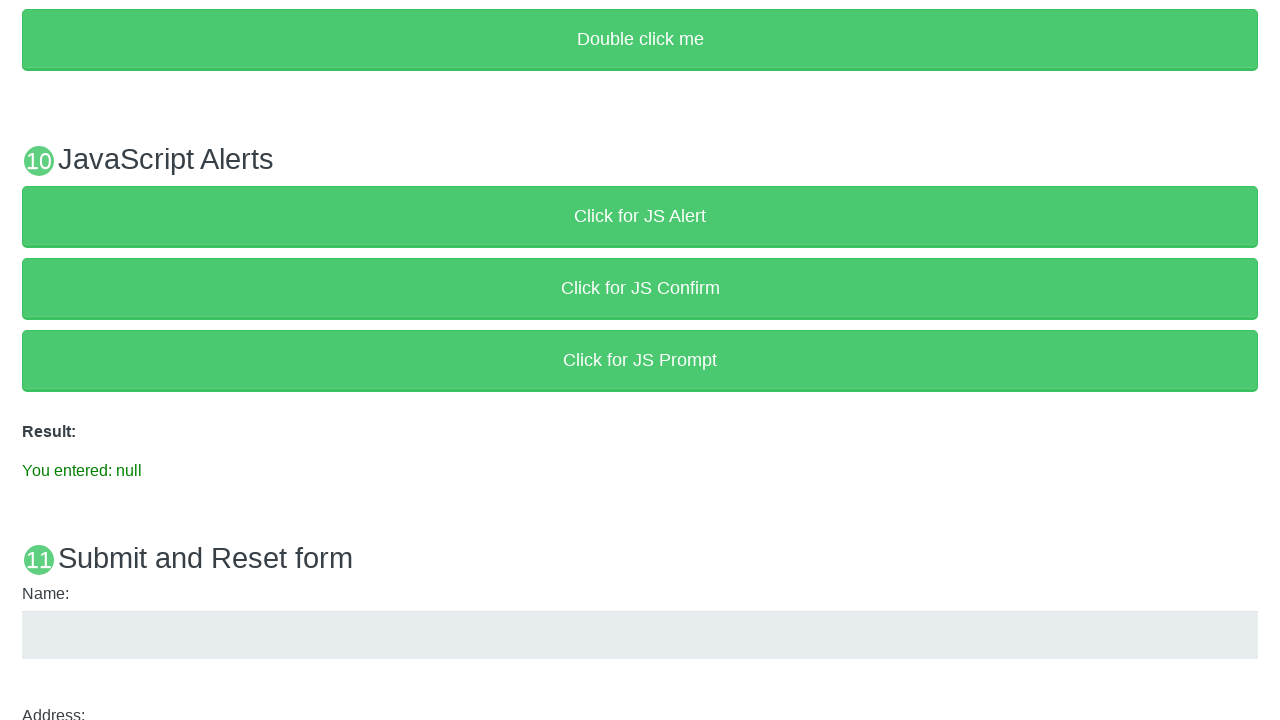

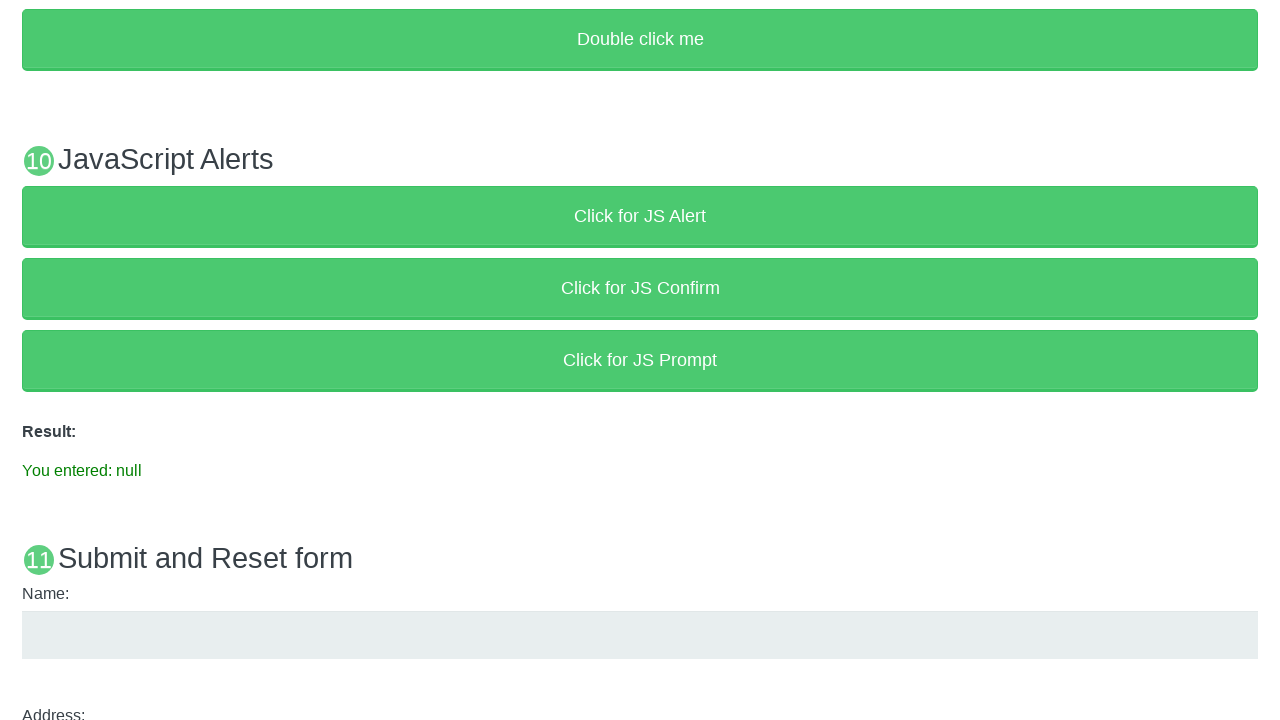